Tests that the todo counter updates correctly as items are added

Starting URL: https://demo.playwright.dev/todomvc

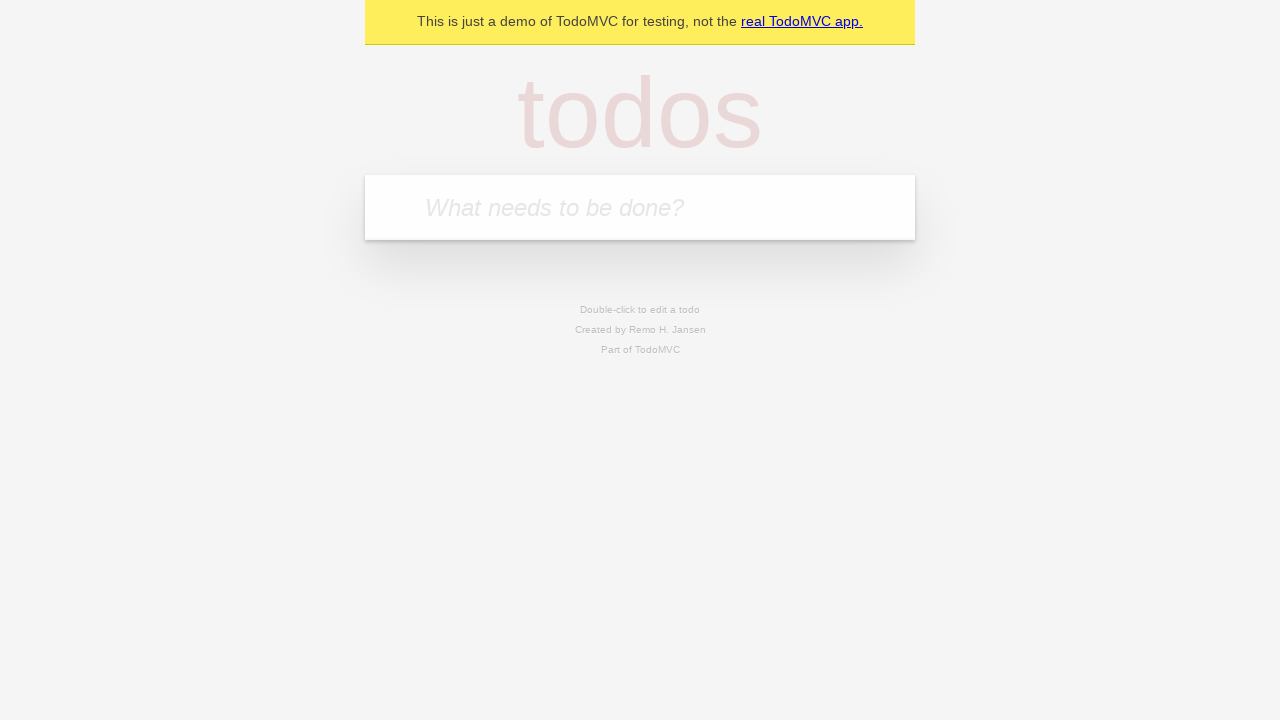

Located the 'What needs to be done?' input field
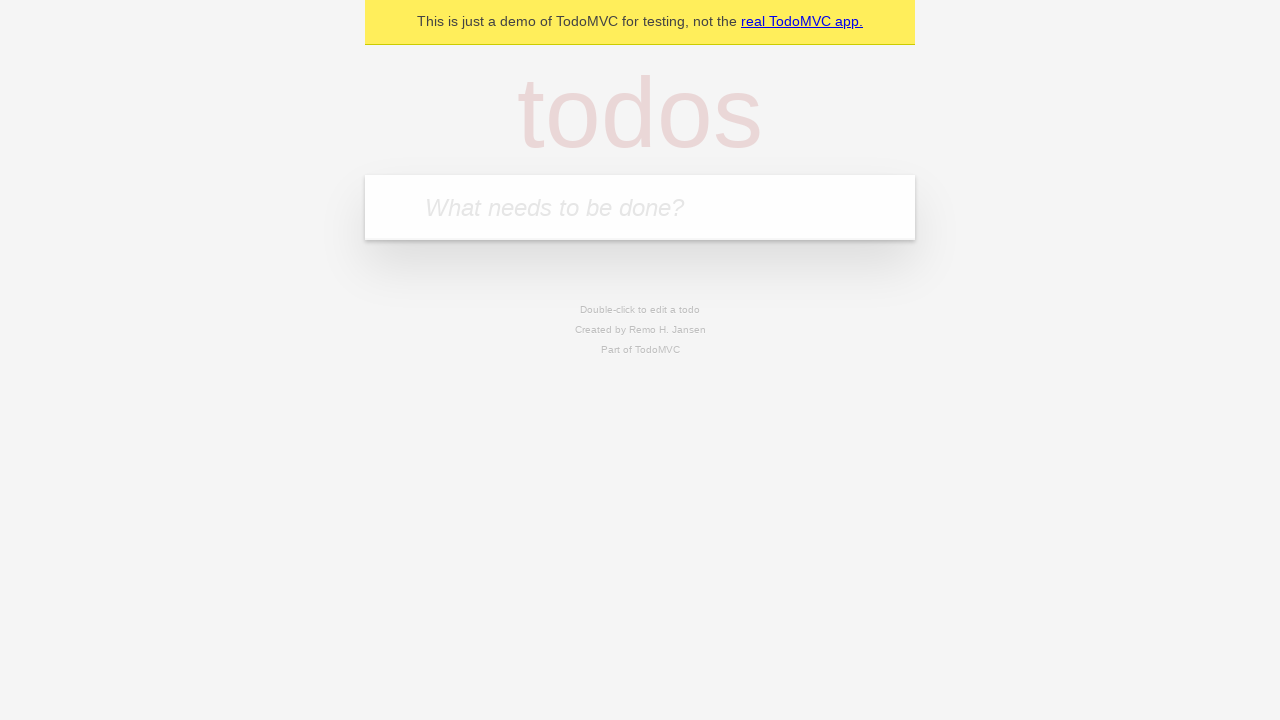

Filled first todo with 'buy some cheese' on internal:attr=[placeholder="What needs to be done?"i]
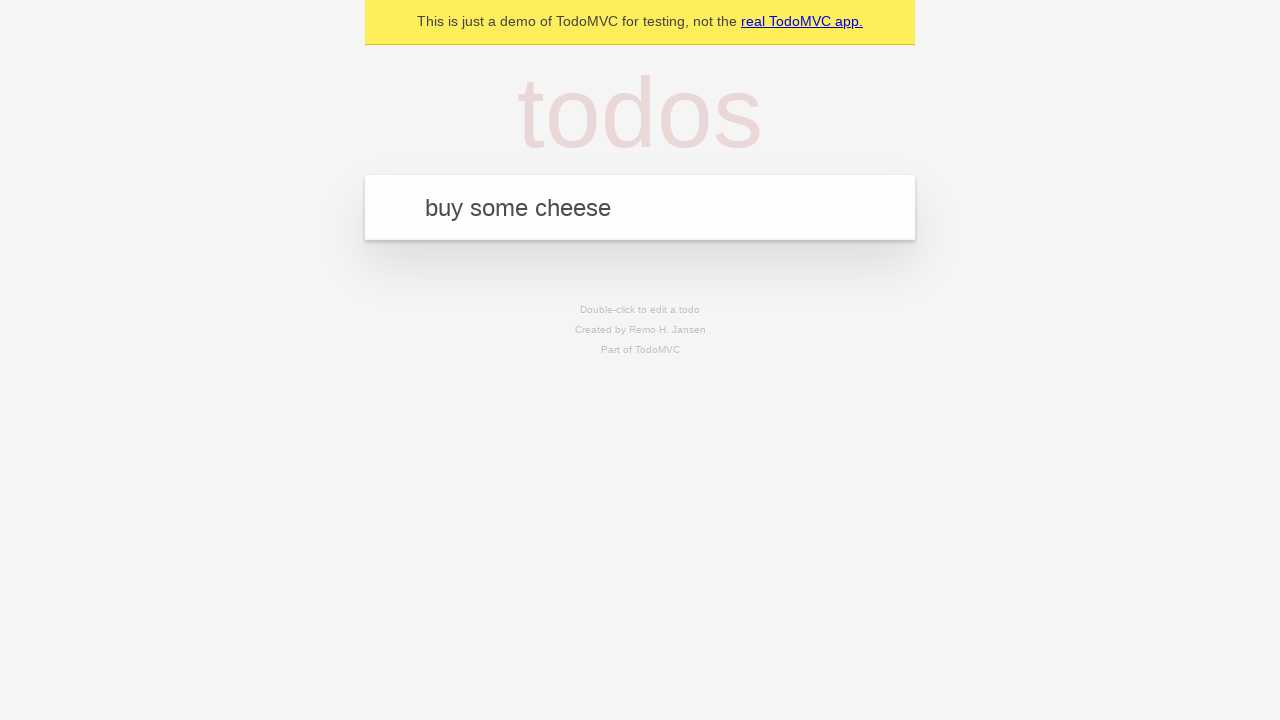

Pressed Enter to add first todo item on internal:attr=[placeholder="What needs to be done?"i]
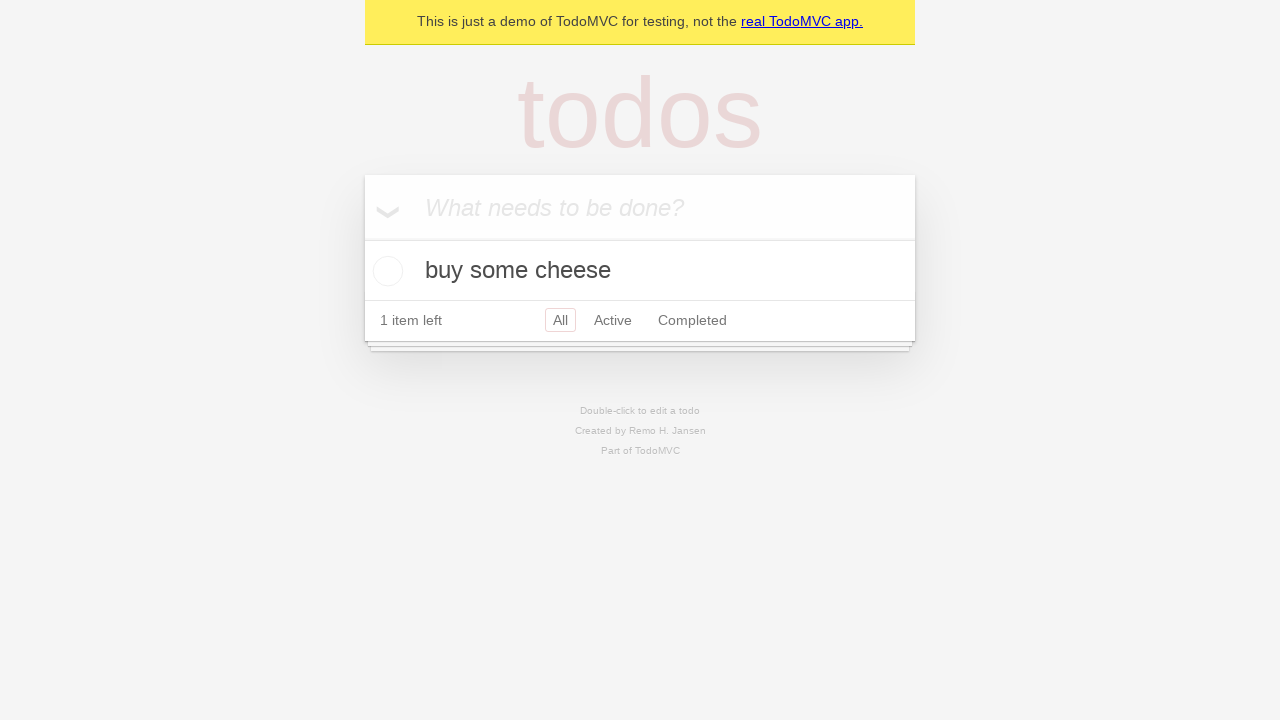

Waited for todo counter to appear, showing 1 item
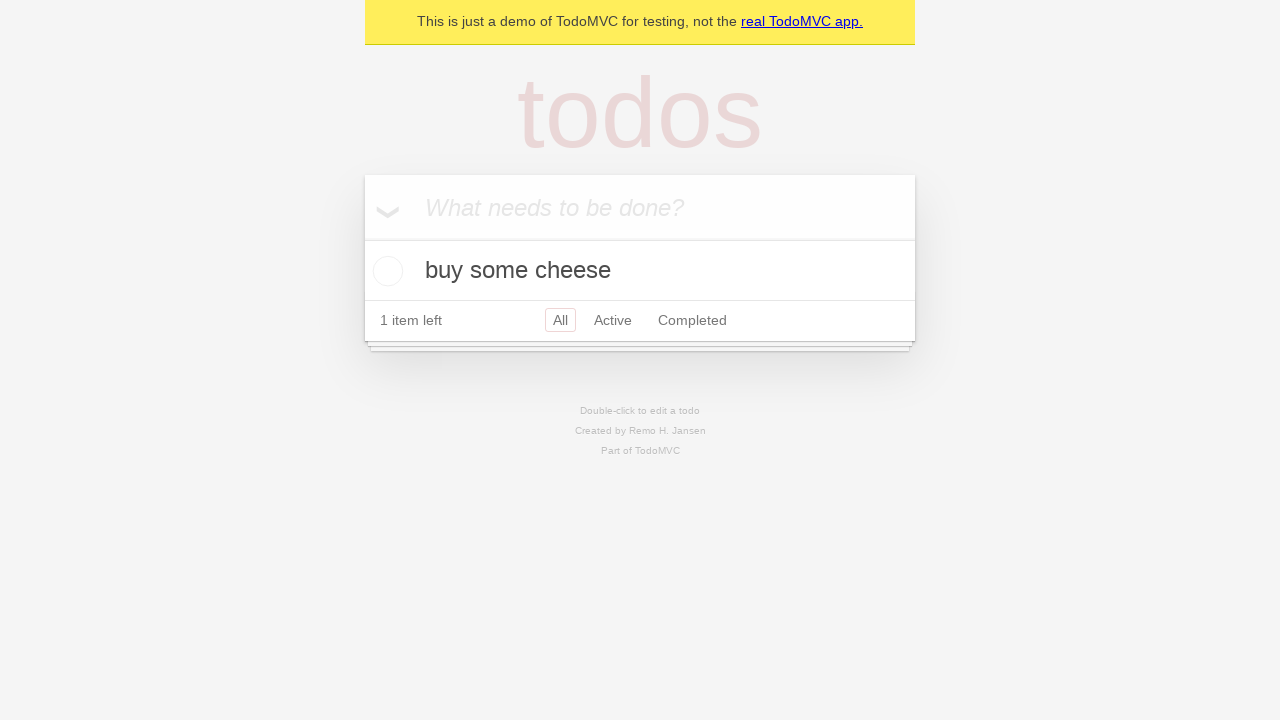

Filled second todo with 'feed the cat' on internal:attr=[placeholder="What needs to be done?"i]
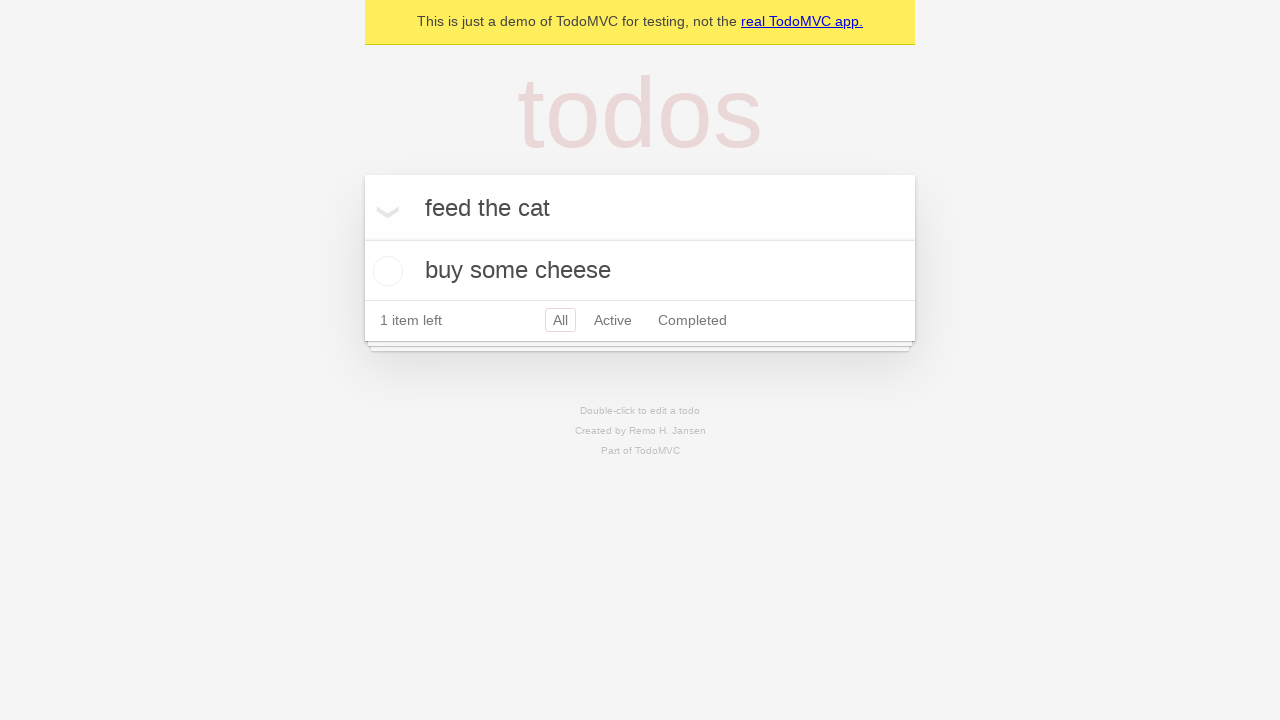

Pressed Enter to add second todo item on internal:attr=[placeholder="What needs to be done?"i]
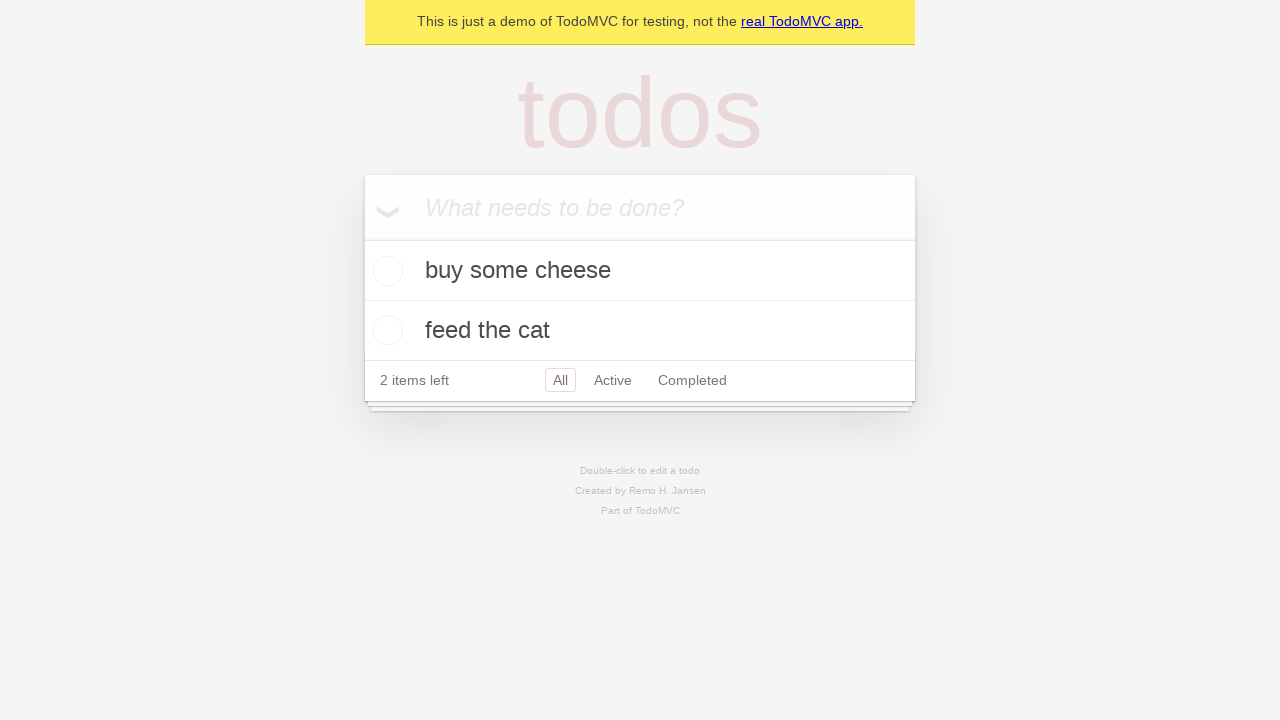

Waited for todo counter to update, now showing 2 items
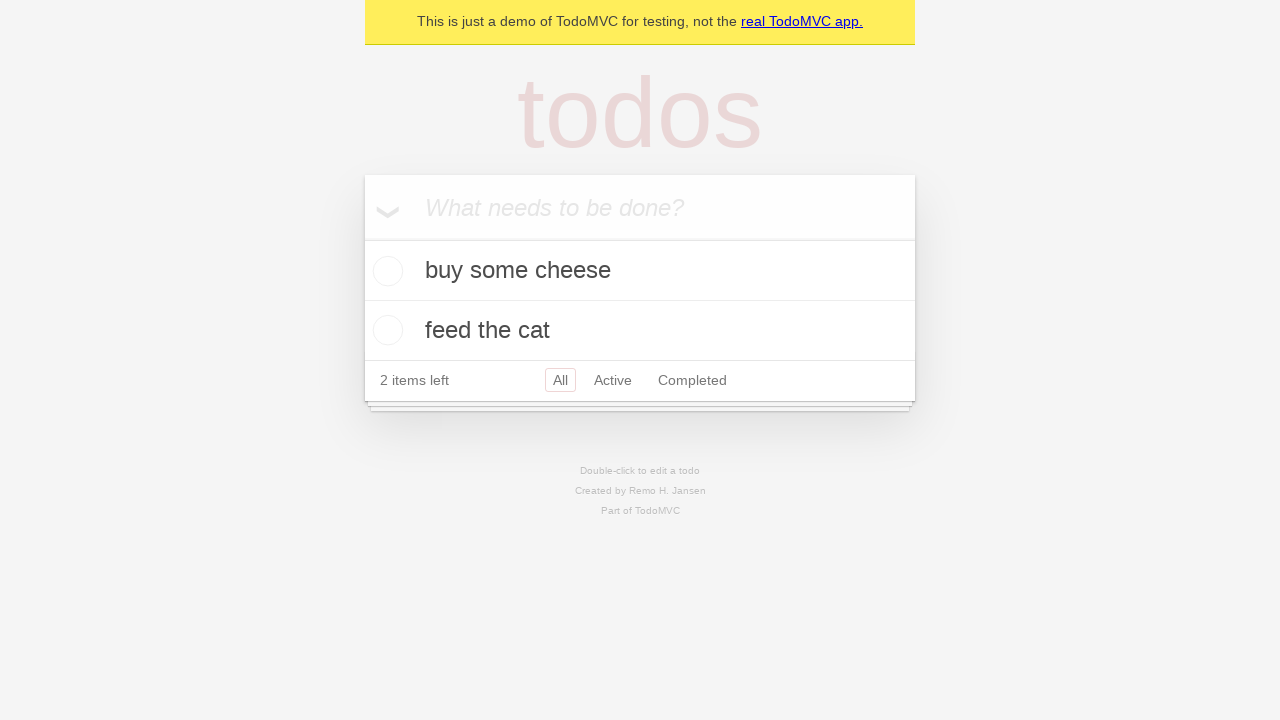

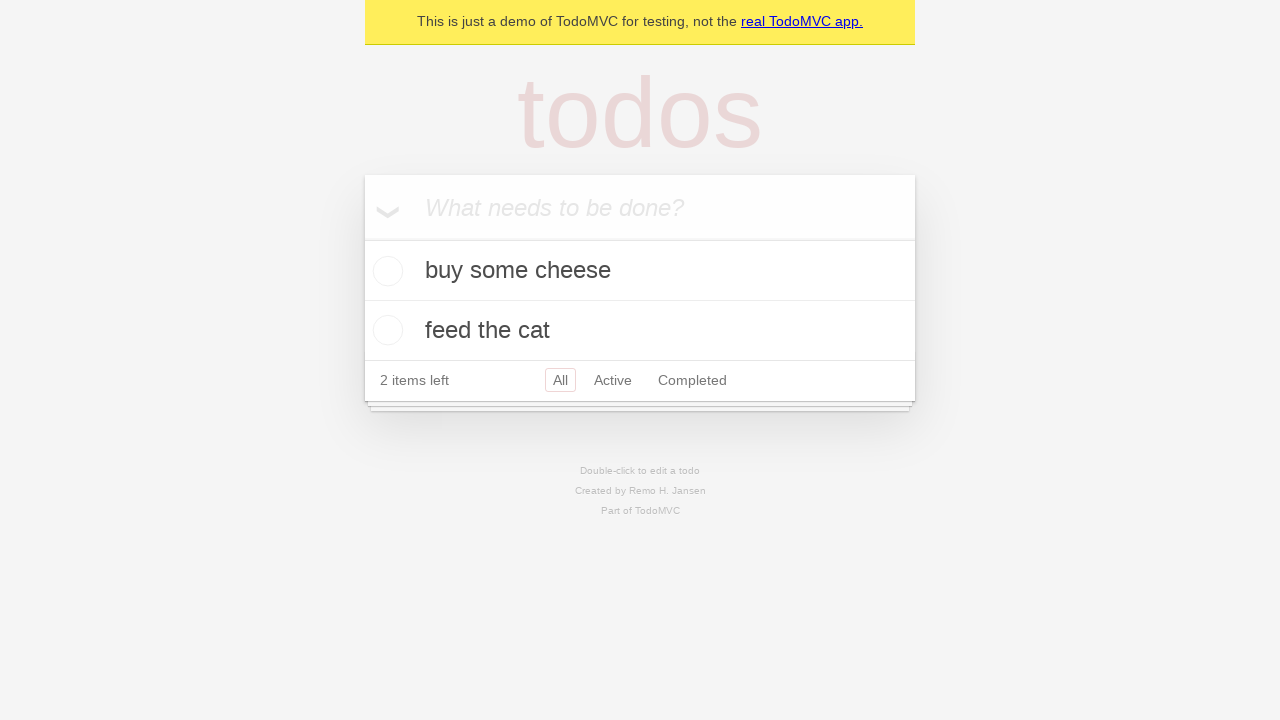